Tests right-click context menu functionality by performing a right-click action on a button element

Starting URL: https://swisnl.github.io/jQuery-contextMenu/demo.html

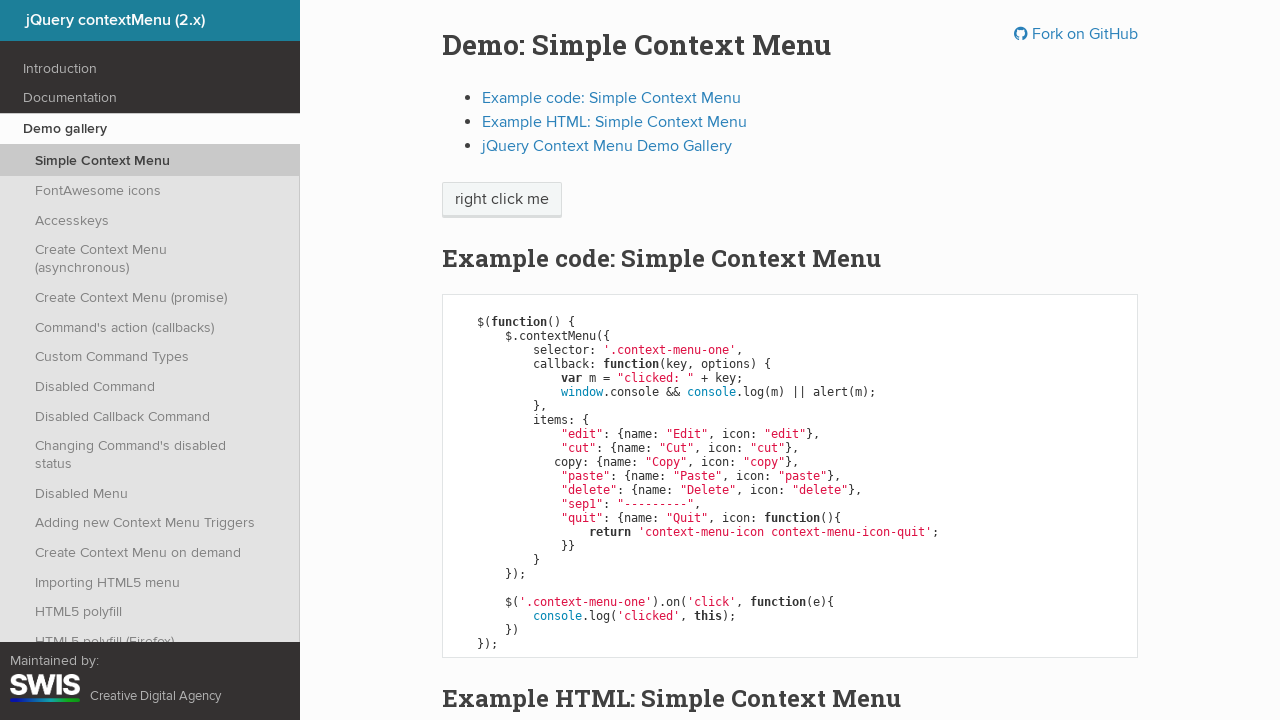

Located the right-click button element
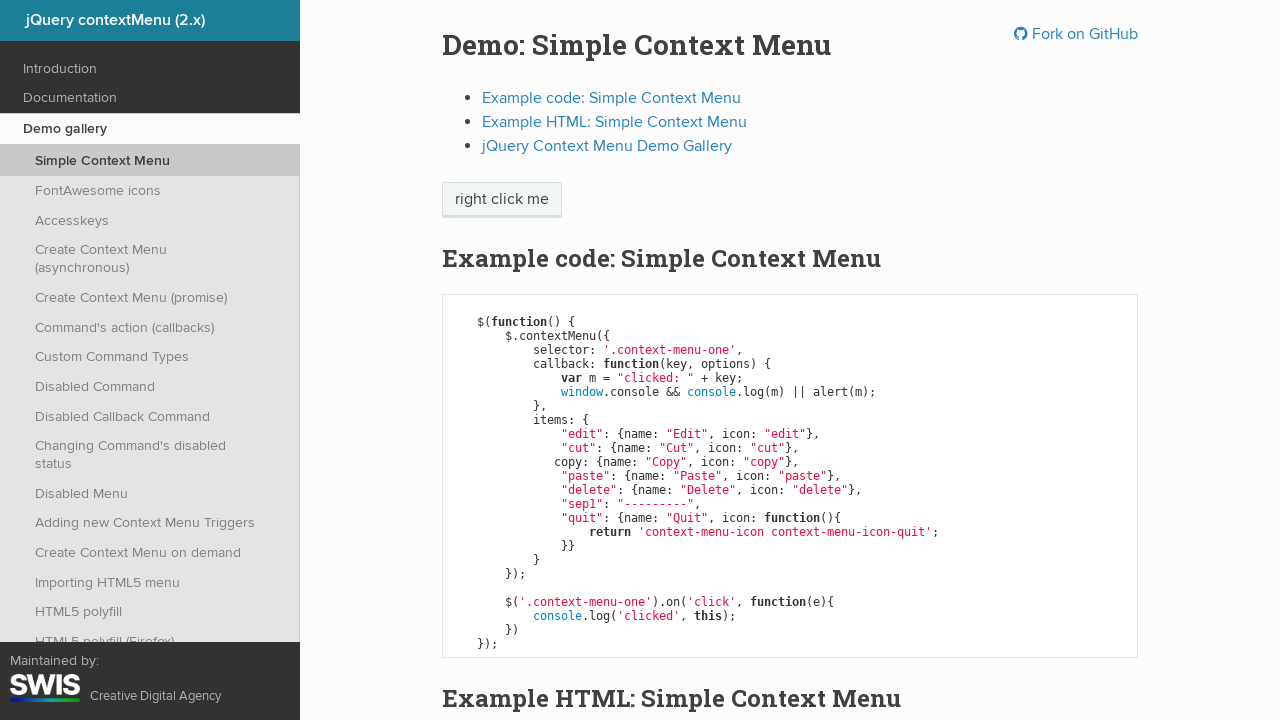

Performed right-click action on the button element at (502, 200) on xpath=//span[contains(text(),'right click me')]
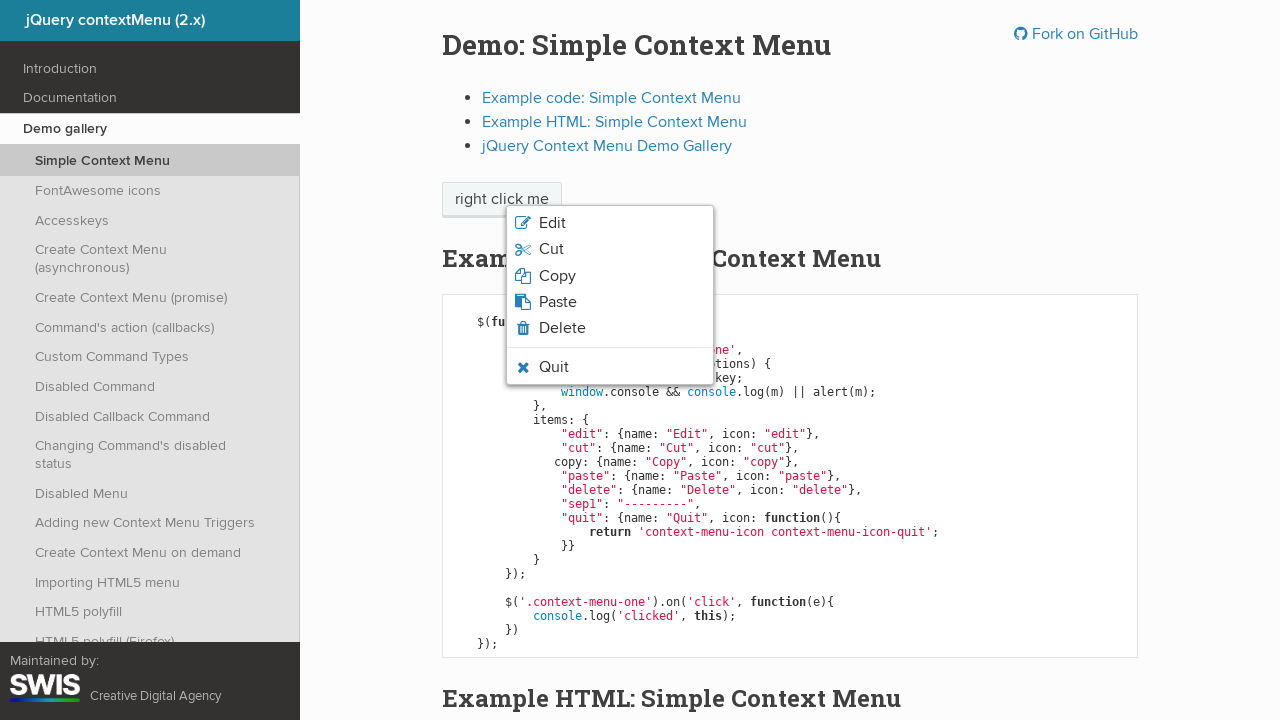

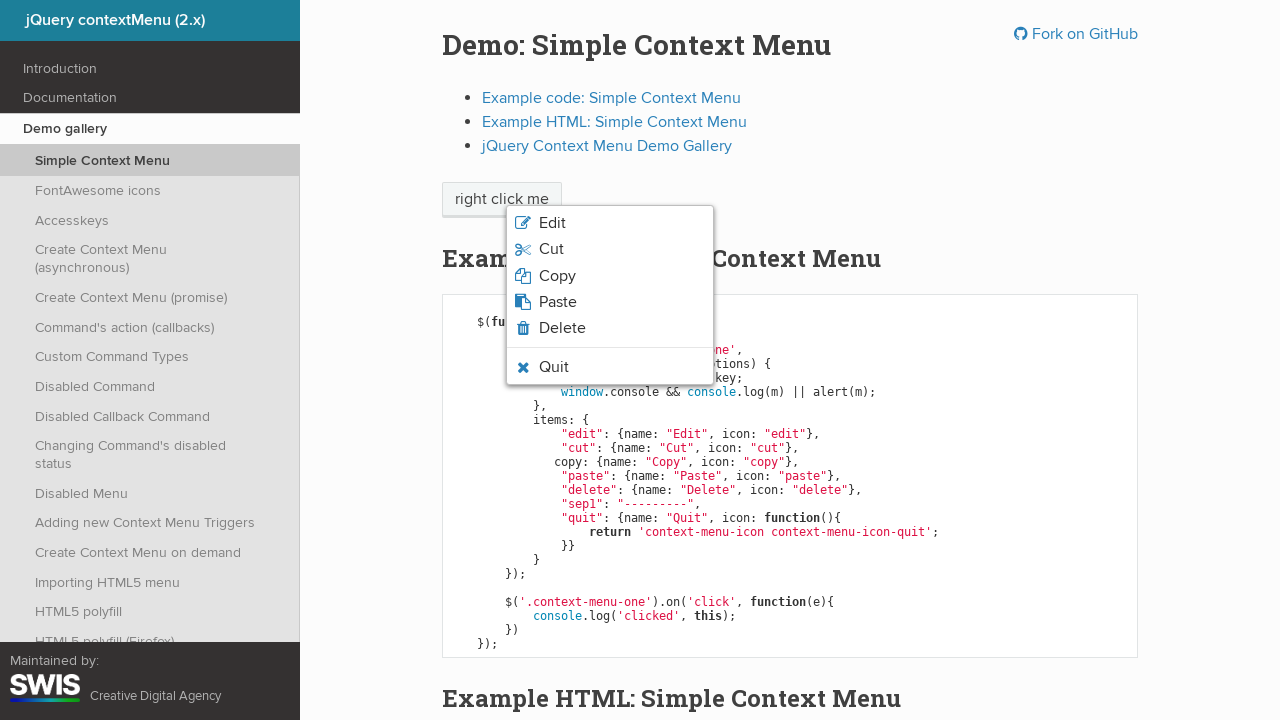